Tests prompt alert by clicking the prompt button and dismissing it, verifying no result is displayed

Starting URL: https://demoqa.com/alerts

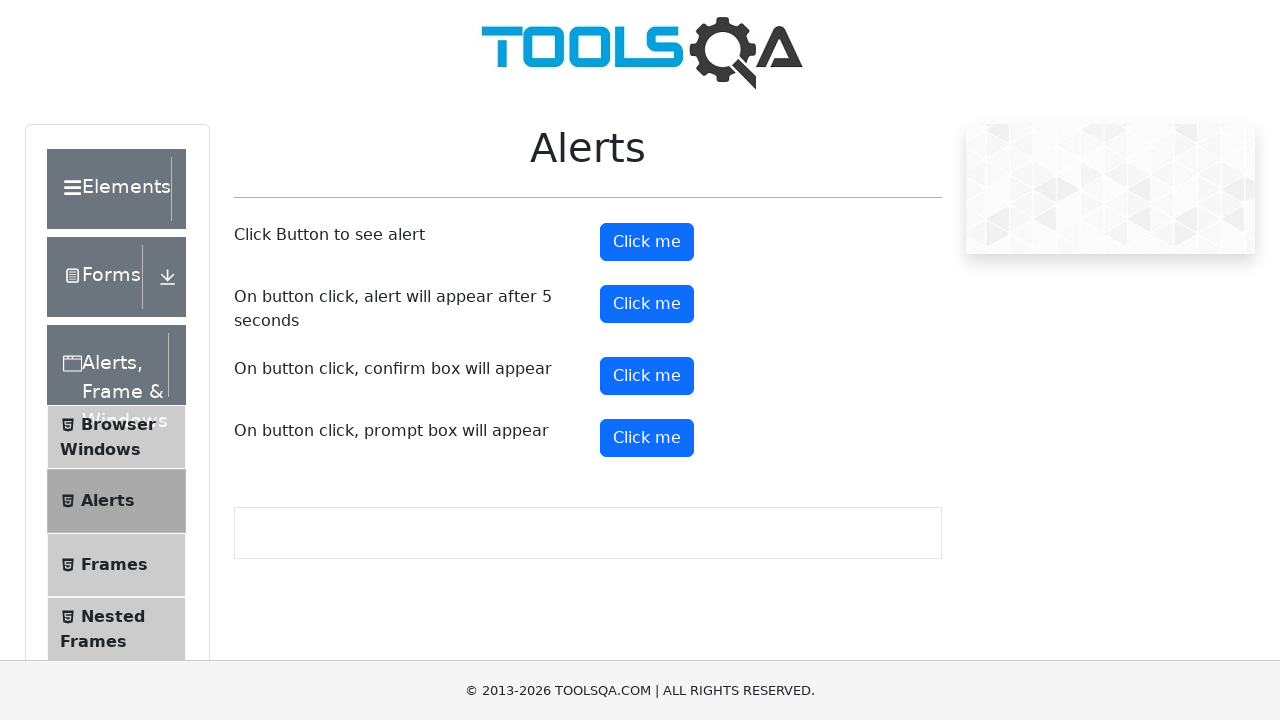

Set up dialog handler to dismiss prompt alert
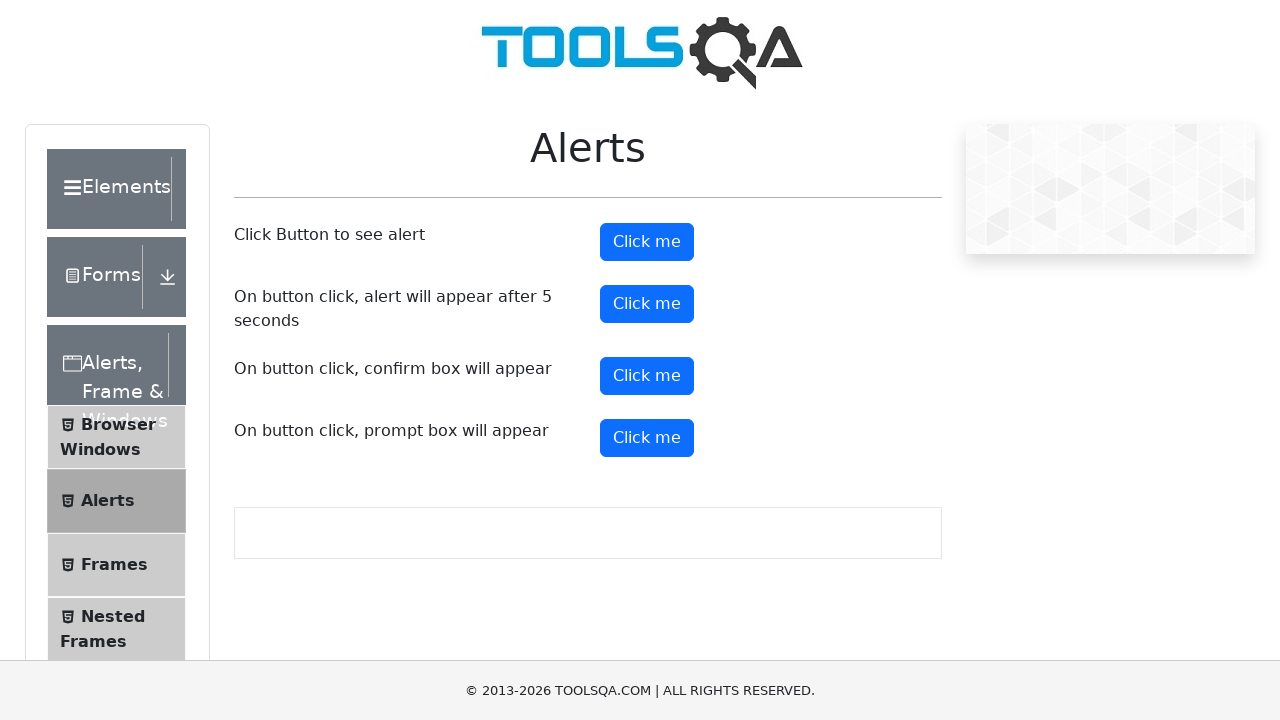

Clicked prompt button to trigger prompt alert at (647, 438) on #promtButton
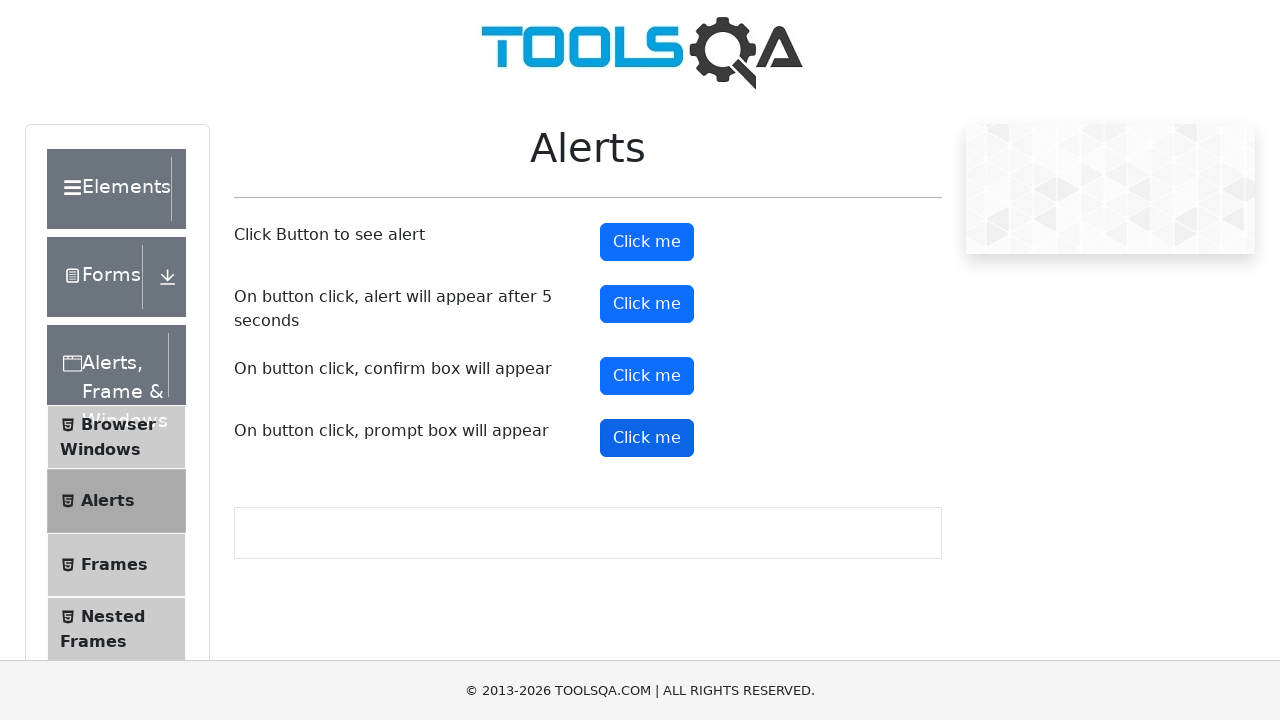

Waited 500ms for any result to appear
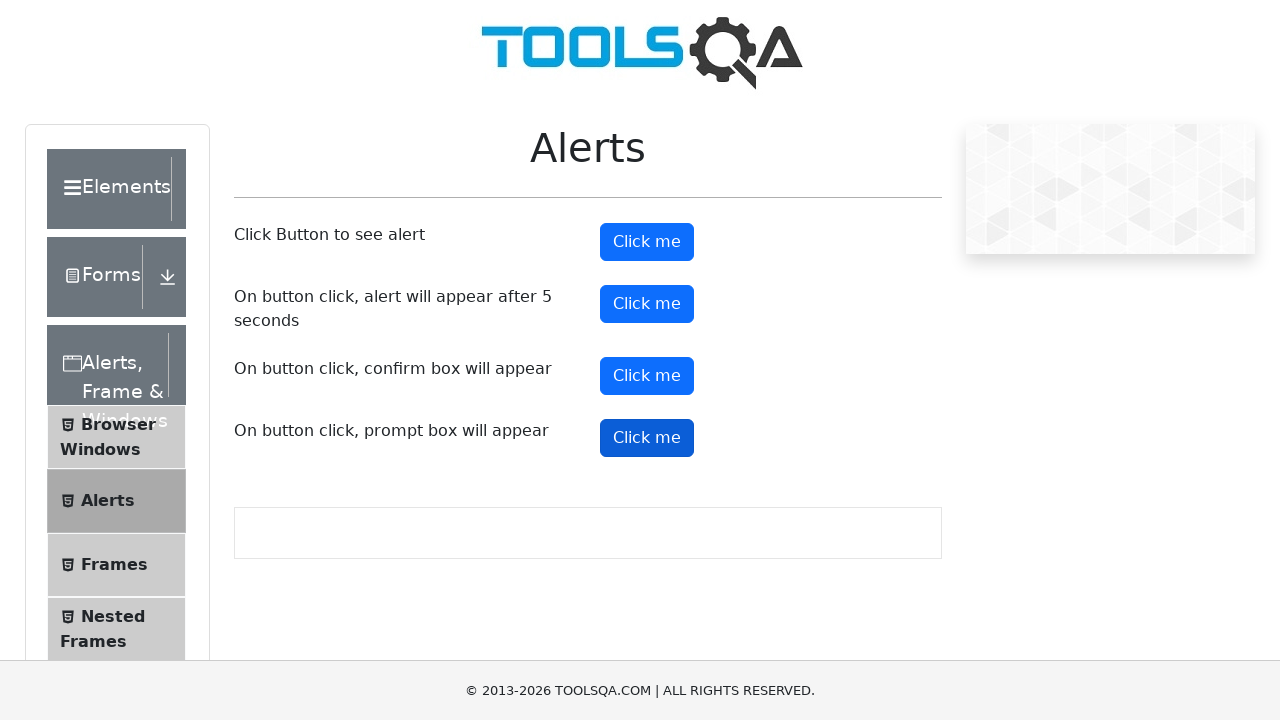

Verified that prompt result element is not visible after dismissing alert
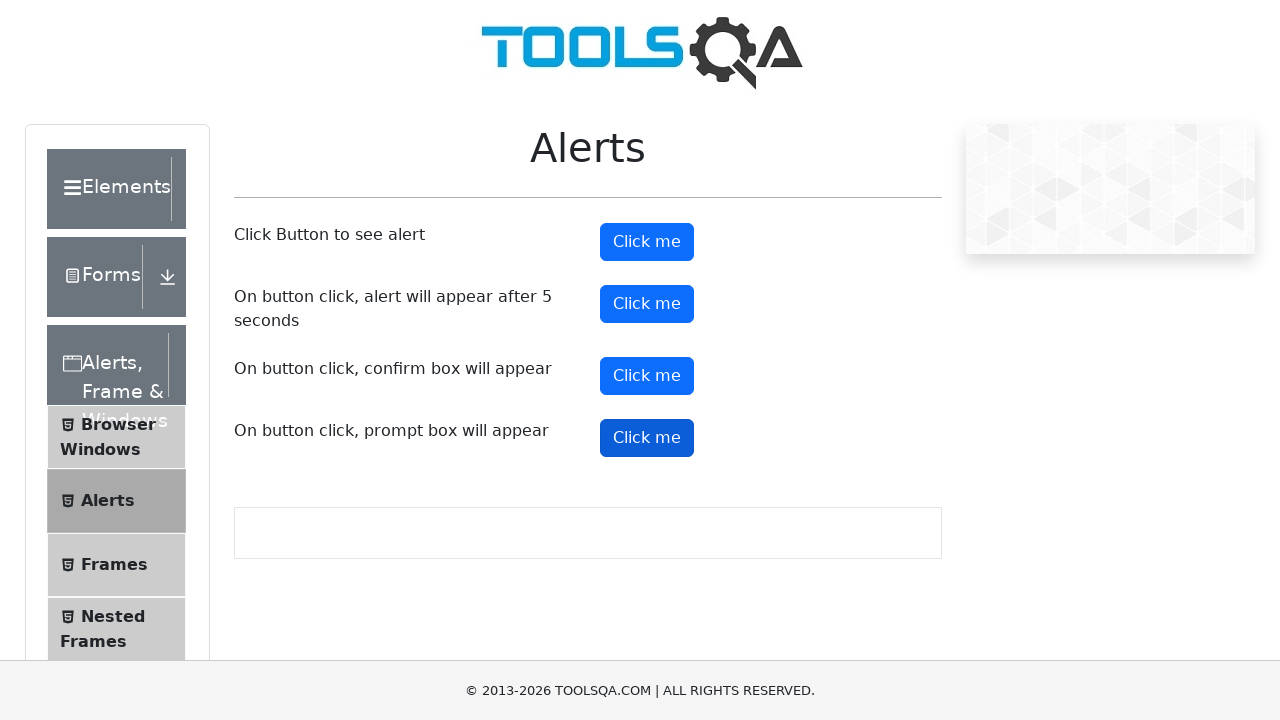

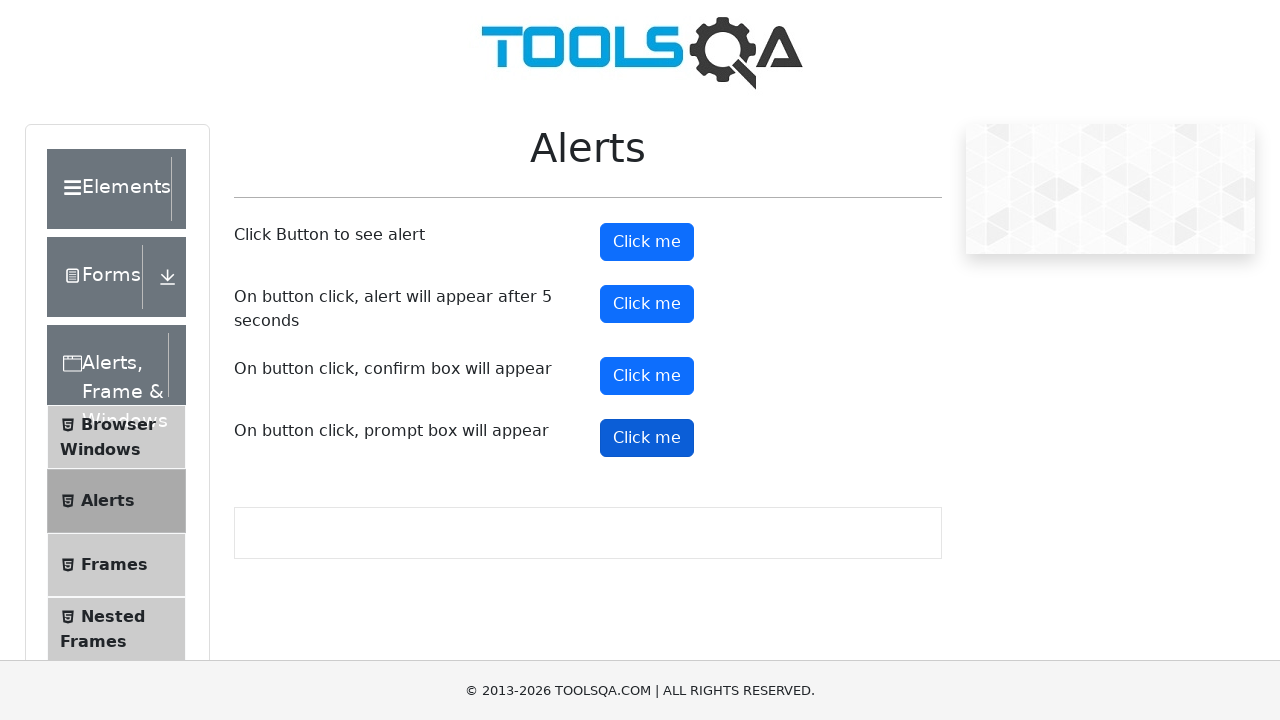